Tests calendar date picker functionality by selecting a specific date (June 27, 2027) through the calendar navigation, clicking through year and month views to reach the target date.

Starting URL: https://rahulshettyacademy.com/seleniumPractise/#/offers

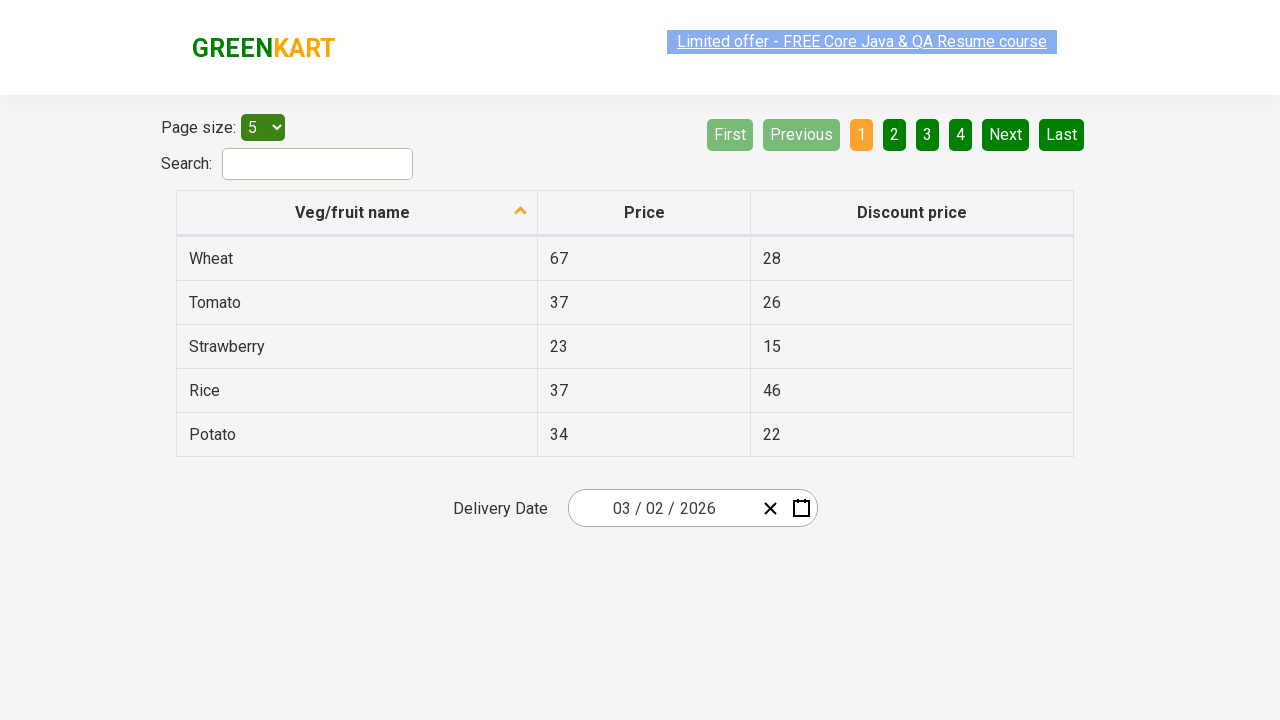

Clicked date picker field to open calendar at (662, 508) on .react-date-picker__inputGroup
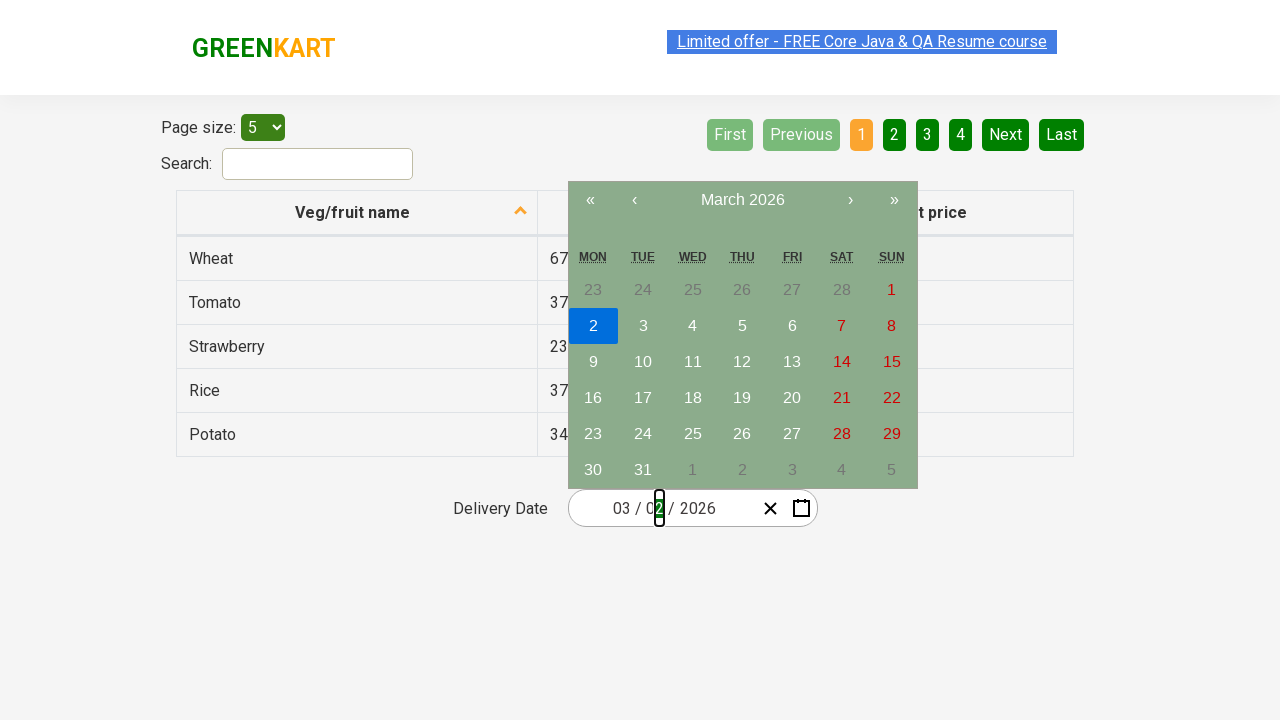

Clicked navigation label to show months view at (742, 200) on .react-calendar__navigation__label
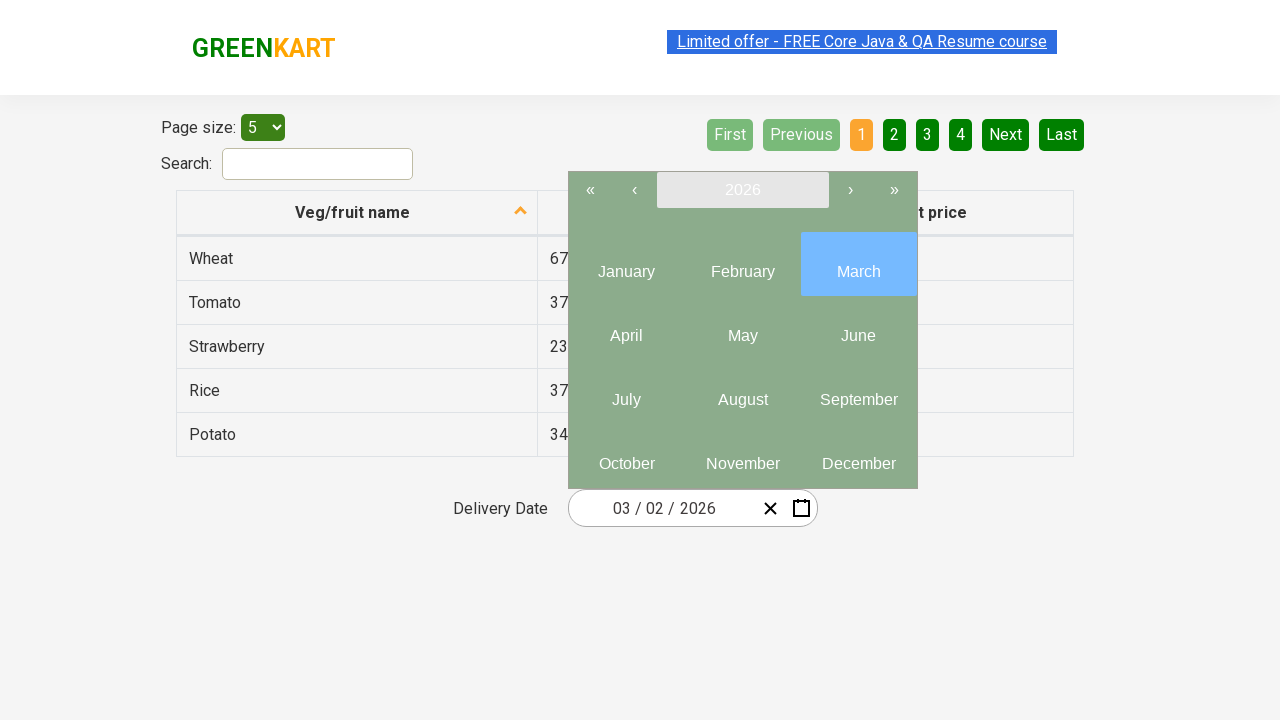

Clicked navigation label again to show years view at (742, 190) on .react-calendar__navigation__label
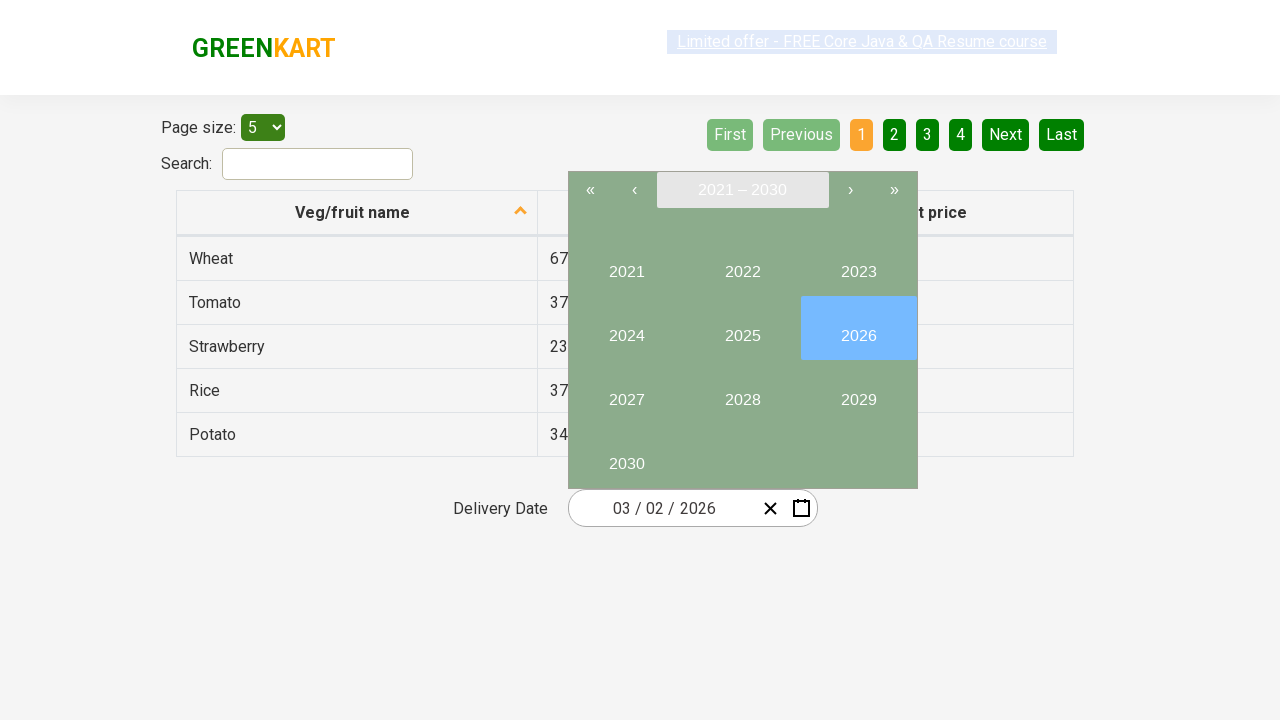

Selected year 2027 at (626, 392) on //button[text()='2027']
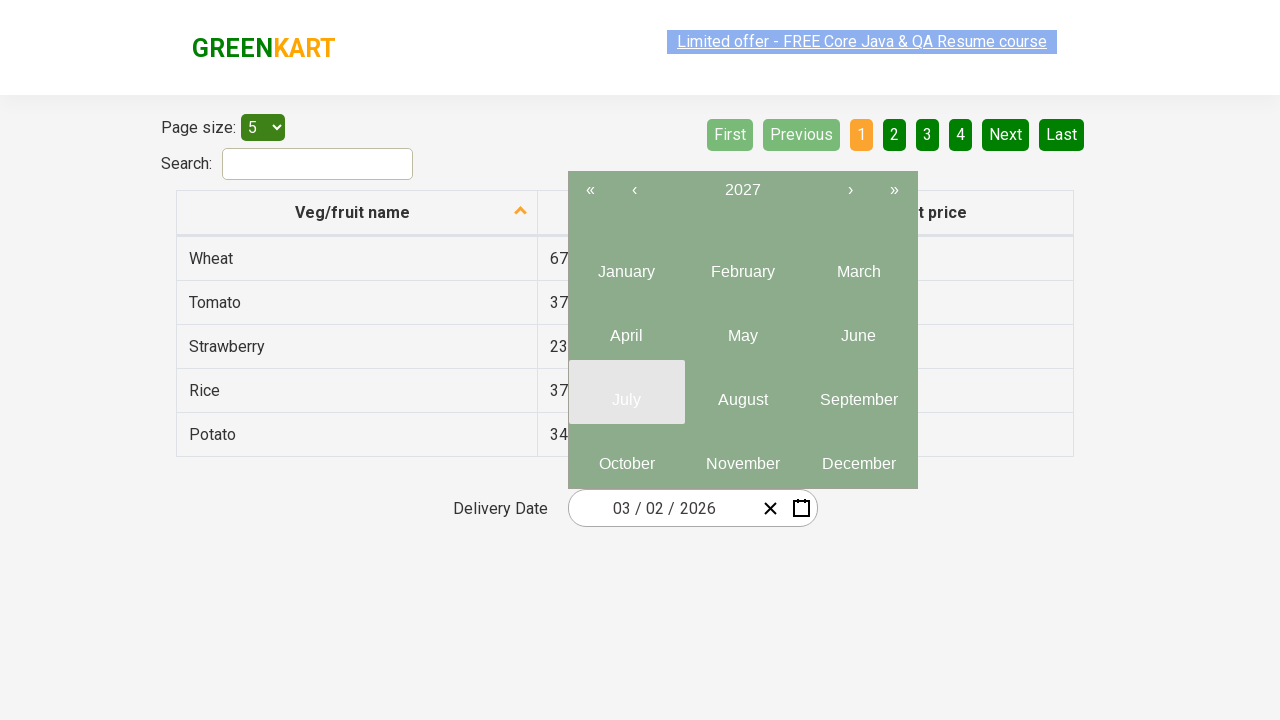

Selected month 6 (June) at (858, 328) on .react-calendar__year-view__months__month >> nth=5
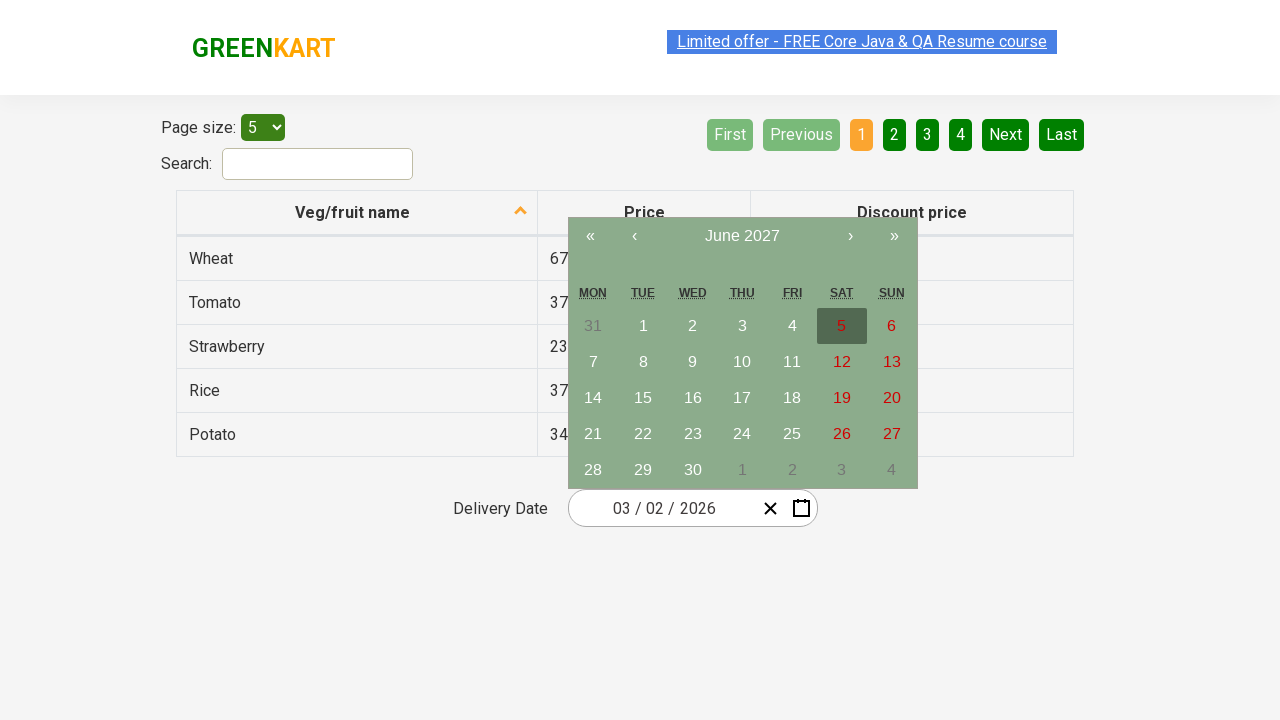

Selected date 27 at (892, 434) on //abbr[text()='27']
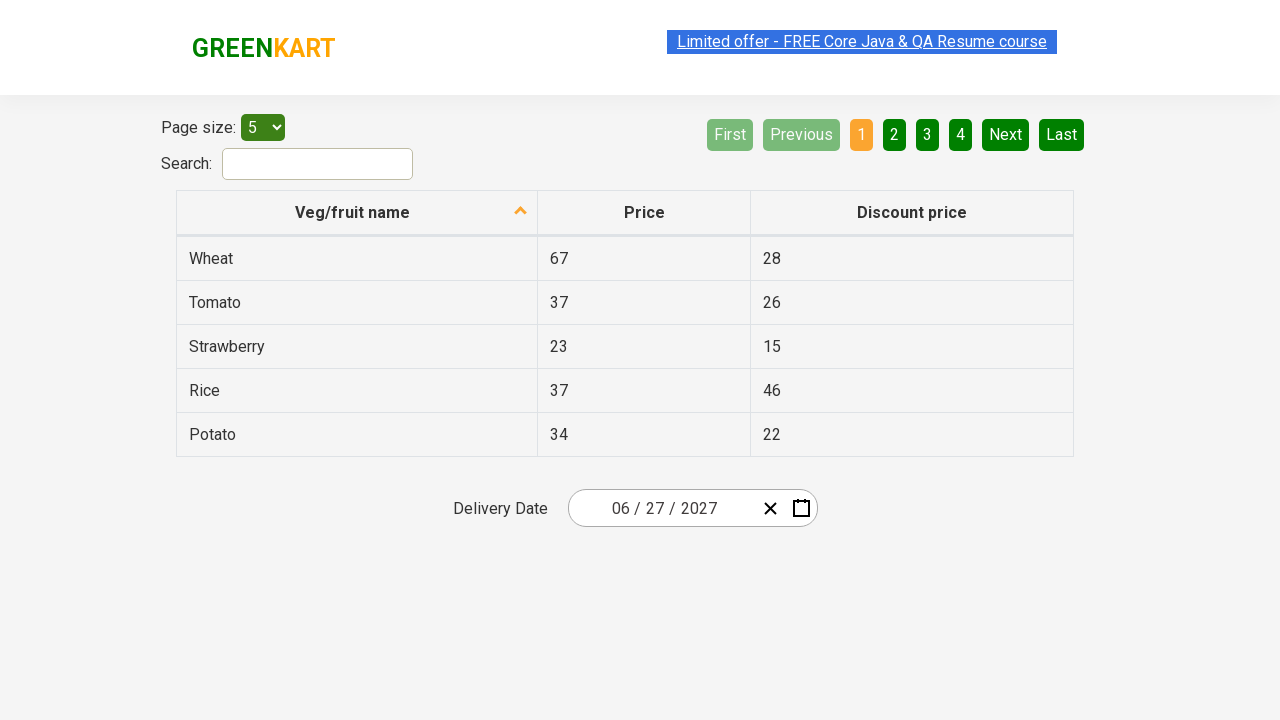

Date picker inputs updated successfully
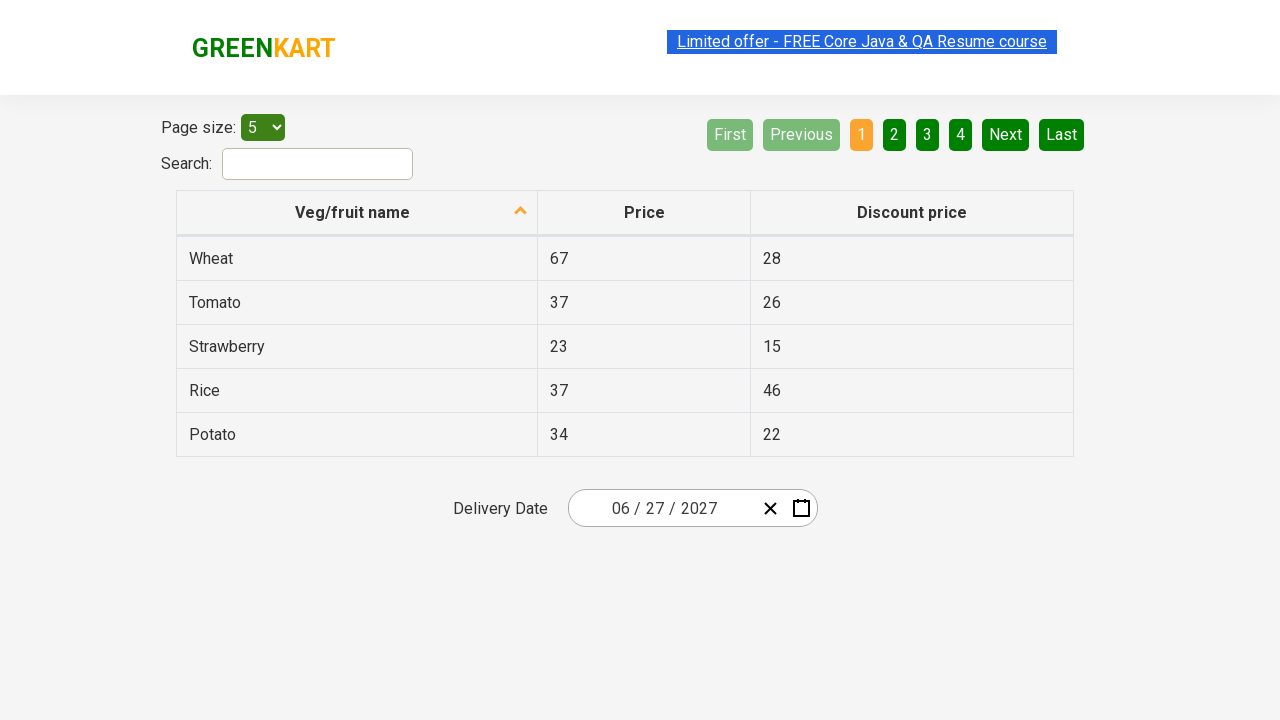

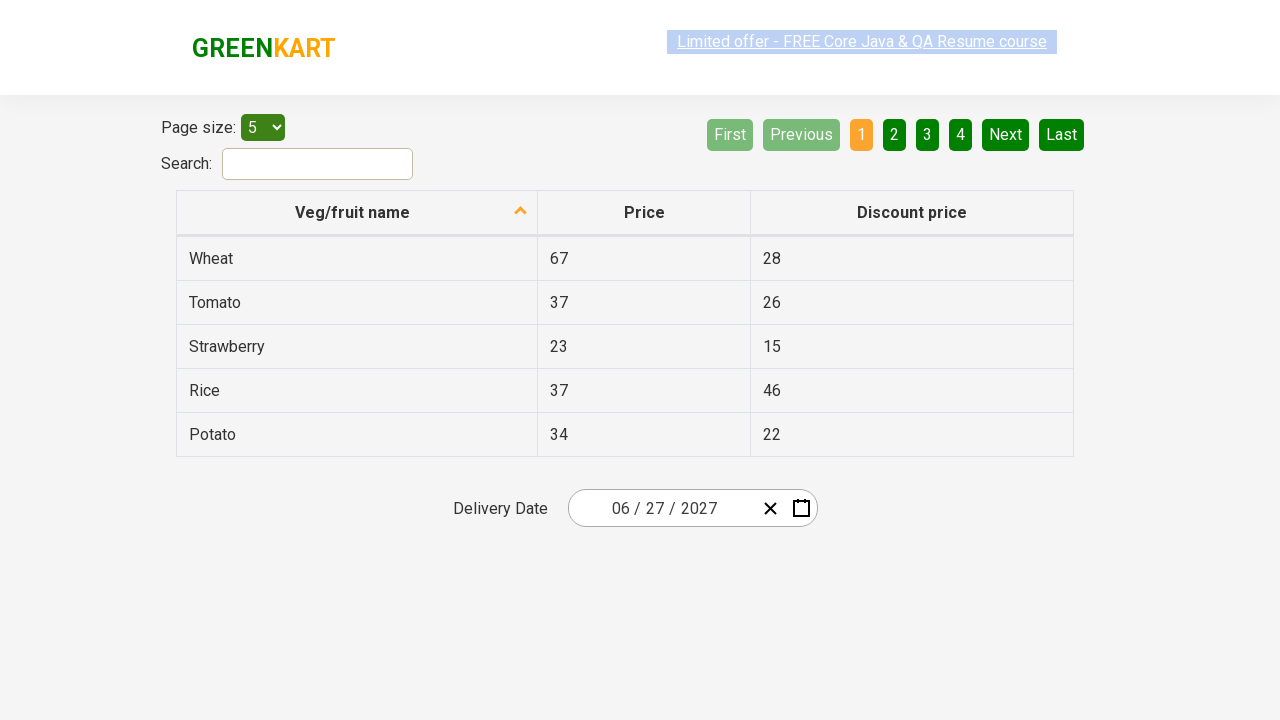